Tests that edits are saved when the edit input loses focus (blur event).

Starting URL: https://demo.playwright.dev/todomvc

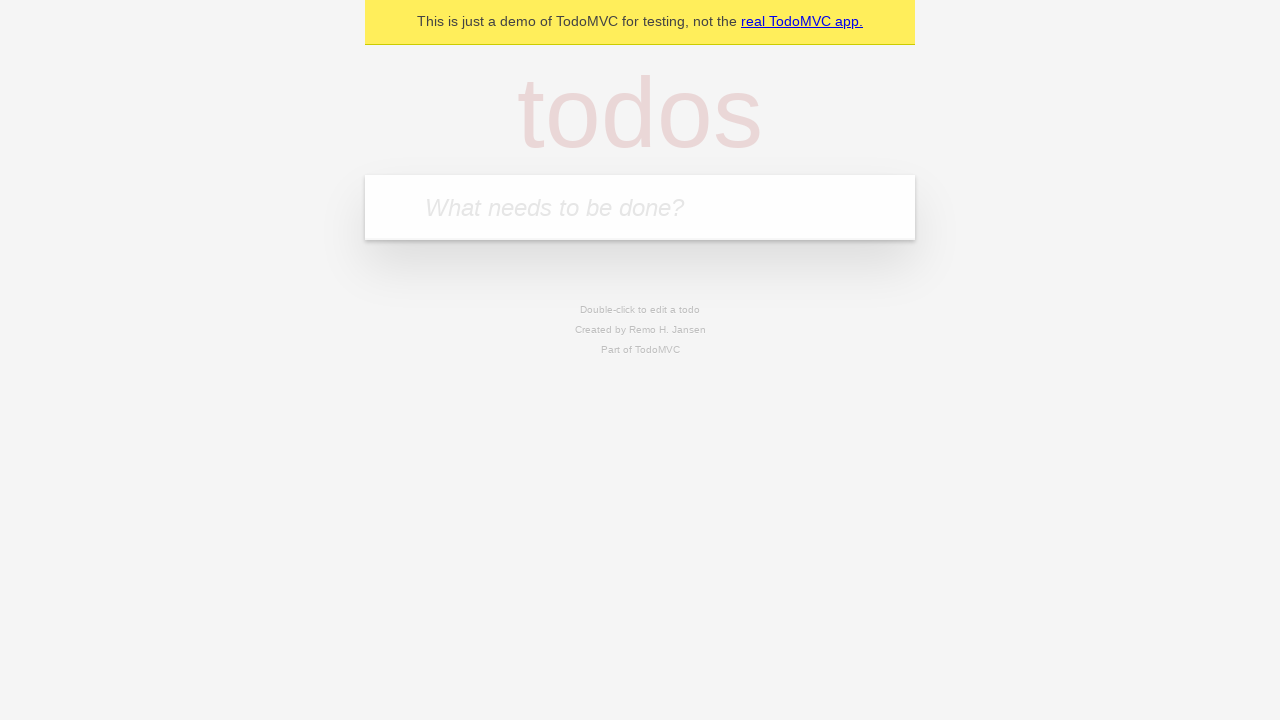

Filled first todo input with 'buy some cheese' on internal:attr=[placeholder="What needs to be done?"i]
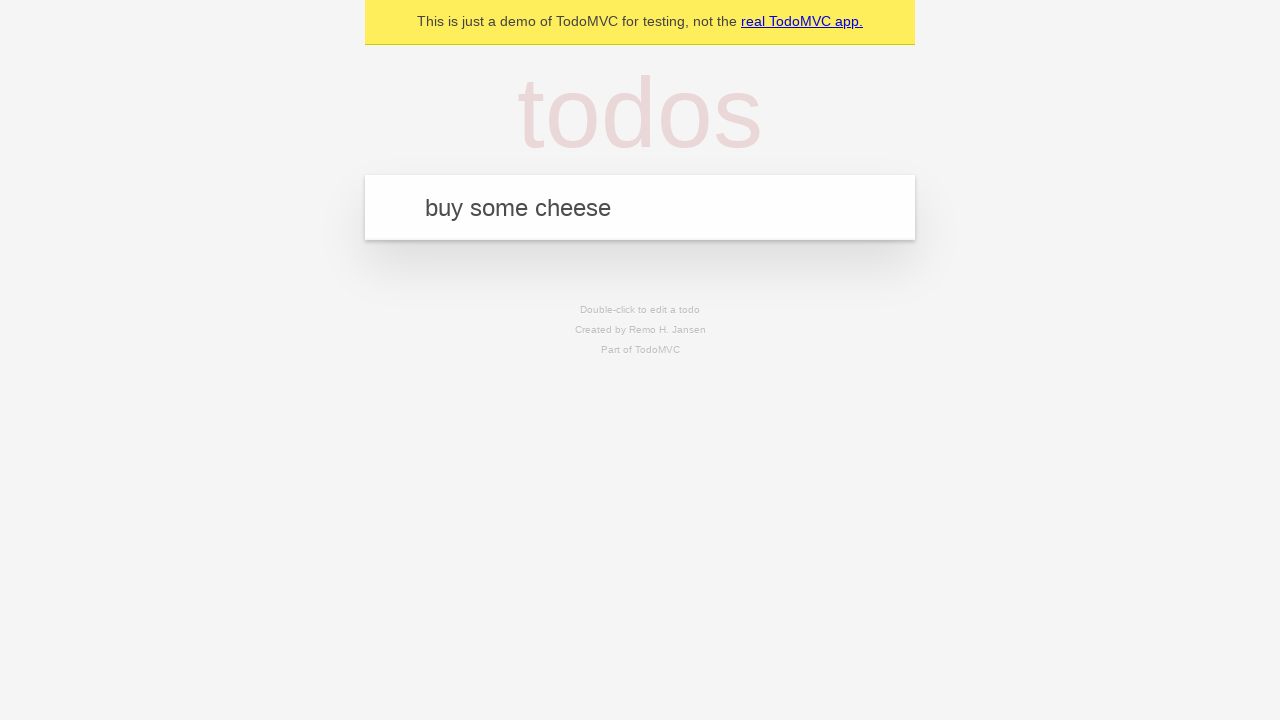

Pressed Enter to create first todo on internal:attr=[placeholder="What needs to be done?"i]
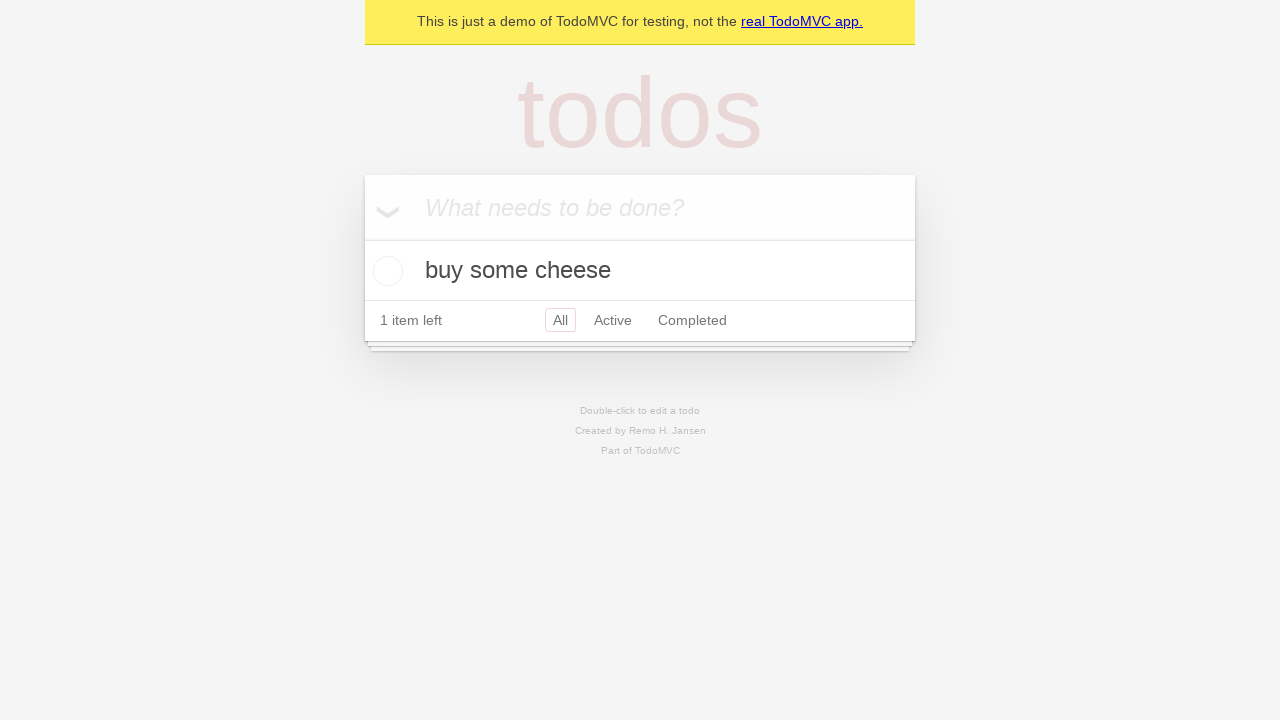

Filled second todo input with 'feed the cat' on internal:attr=[placeholder="What needs to be done?"i]
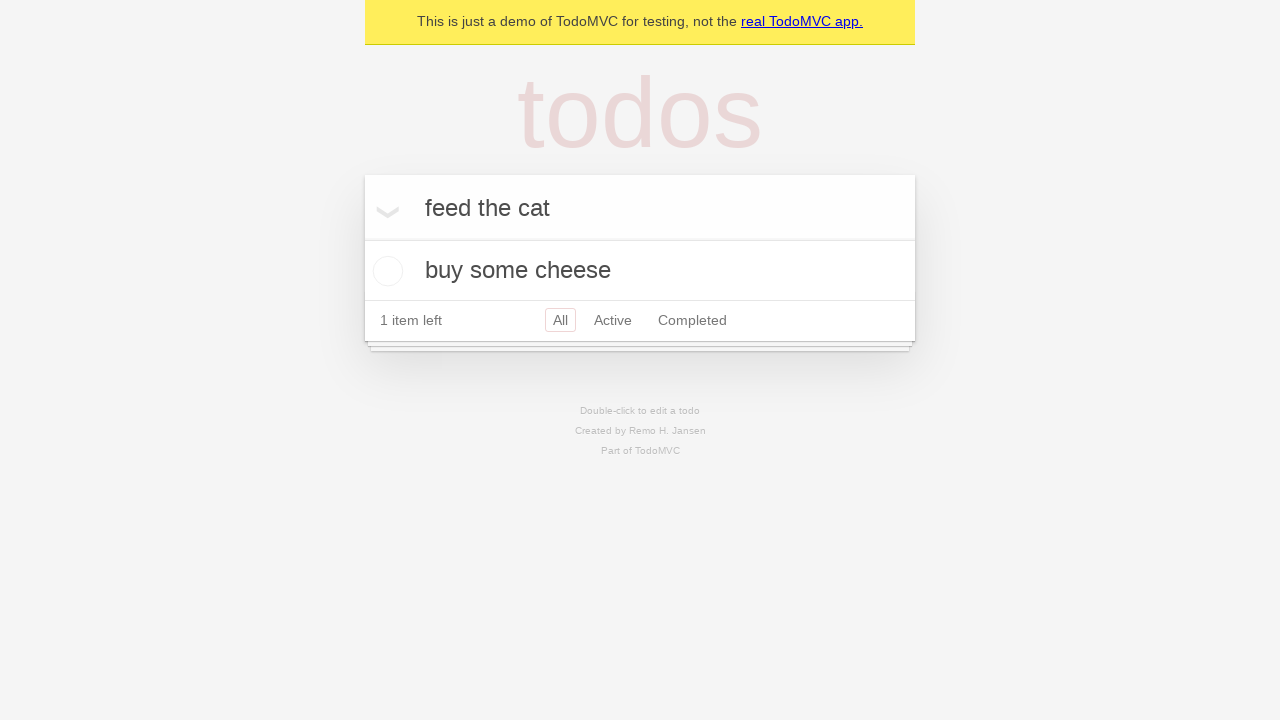

Pressed Enter to create second todo on internal:attr=[placeholder="What needs to be done?"i]
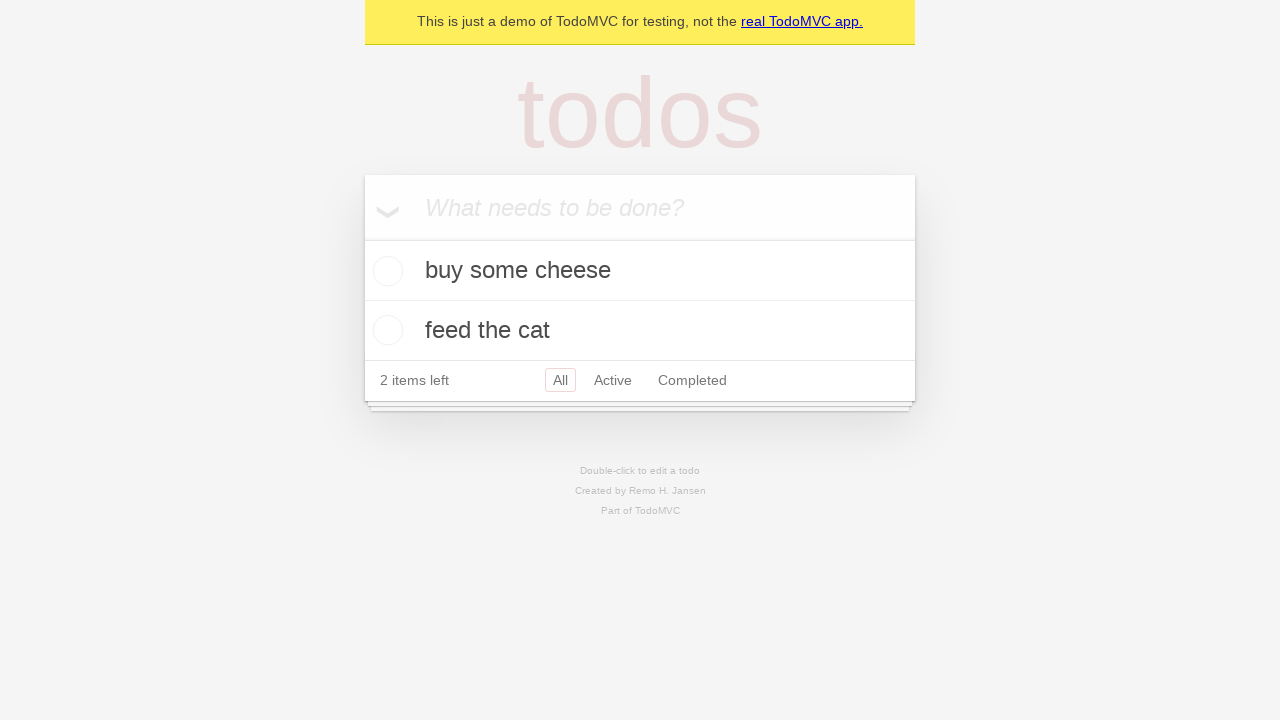

Filled third todo input with 'book a doctors appointment' on internal:attr=[placeholder="What needs to be done?"i]
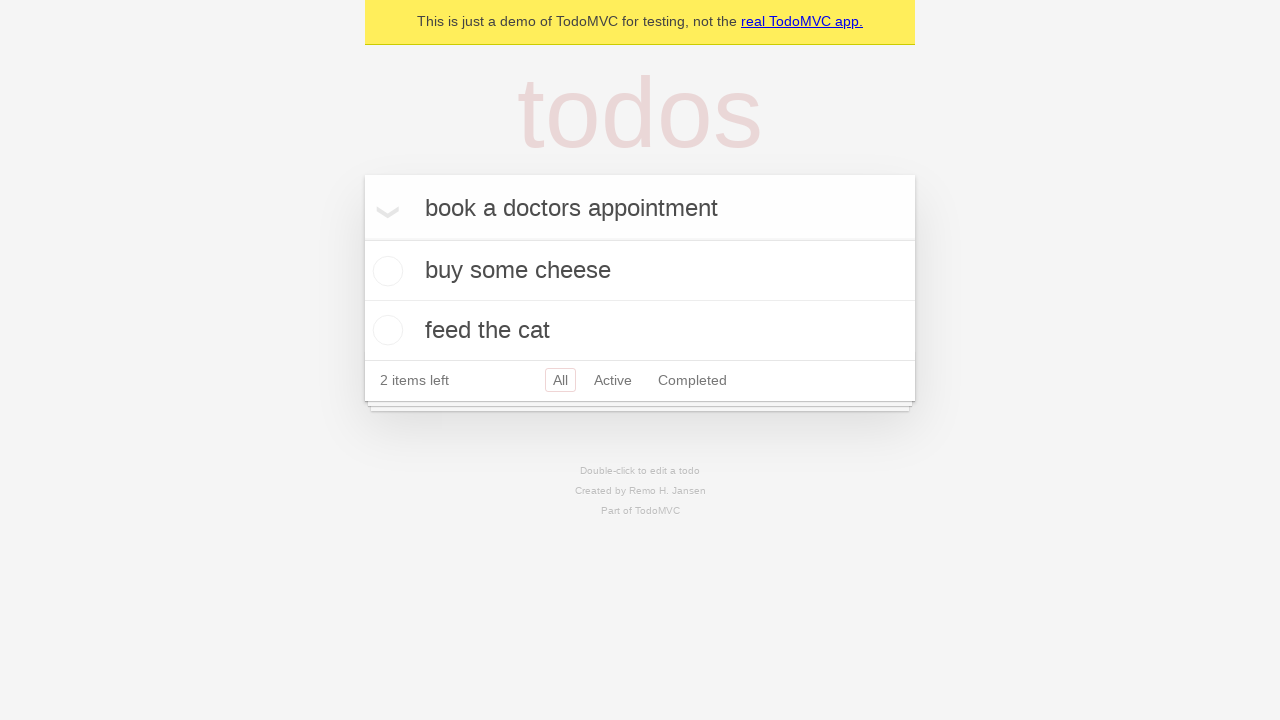

Pressed Enter to create third todo on internal:attr=[placeholder="What needs to be done?"i]
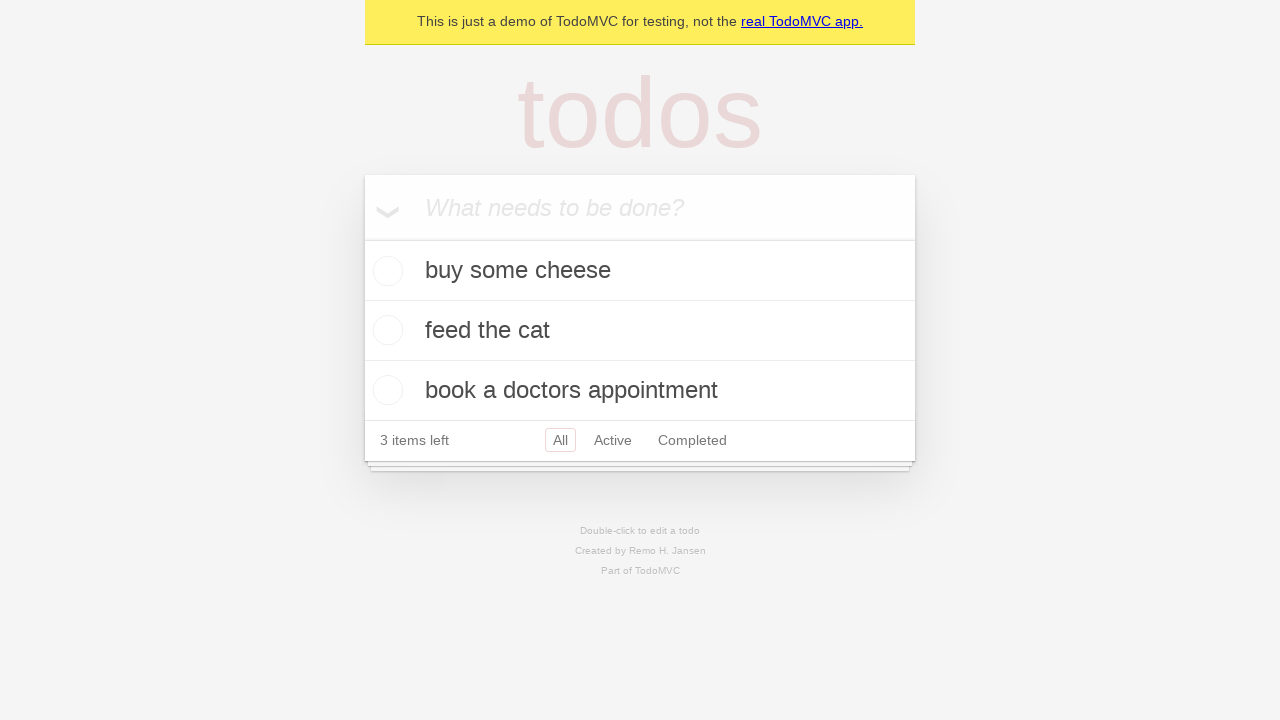

Double-clicked second todo to enter edit mode at (640, 331) on internal:testid=[data-testid="todo-item"s] >> nth=1
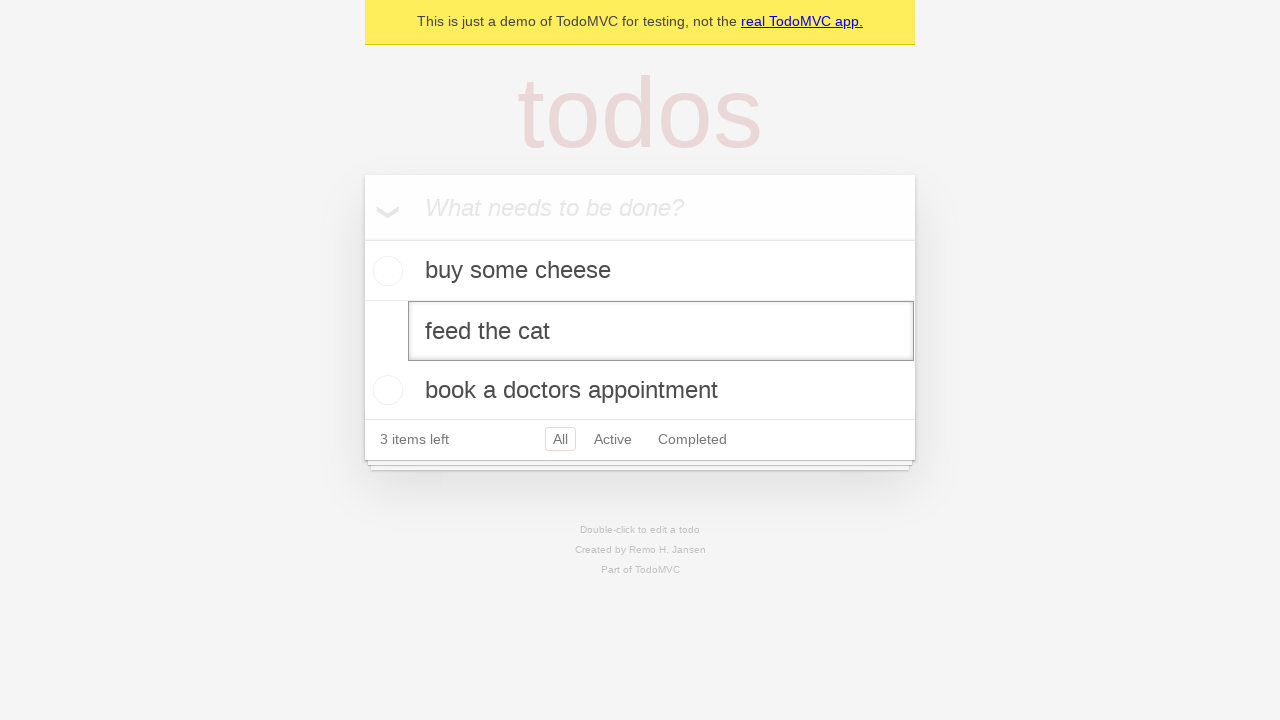

Filled edit input with 'buy some sausages' on internal:testid=[data-testid="todo-item"s] >> nth=1 >> internal:role=textbox[nam
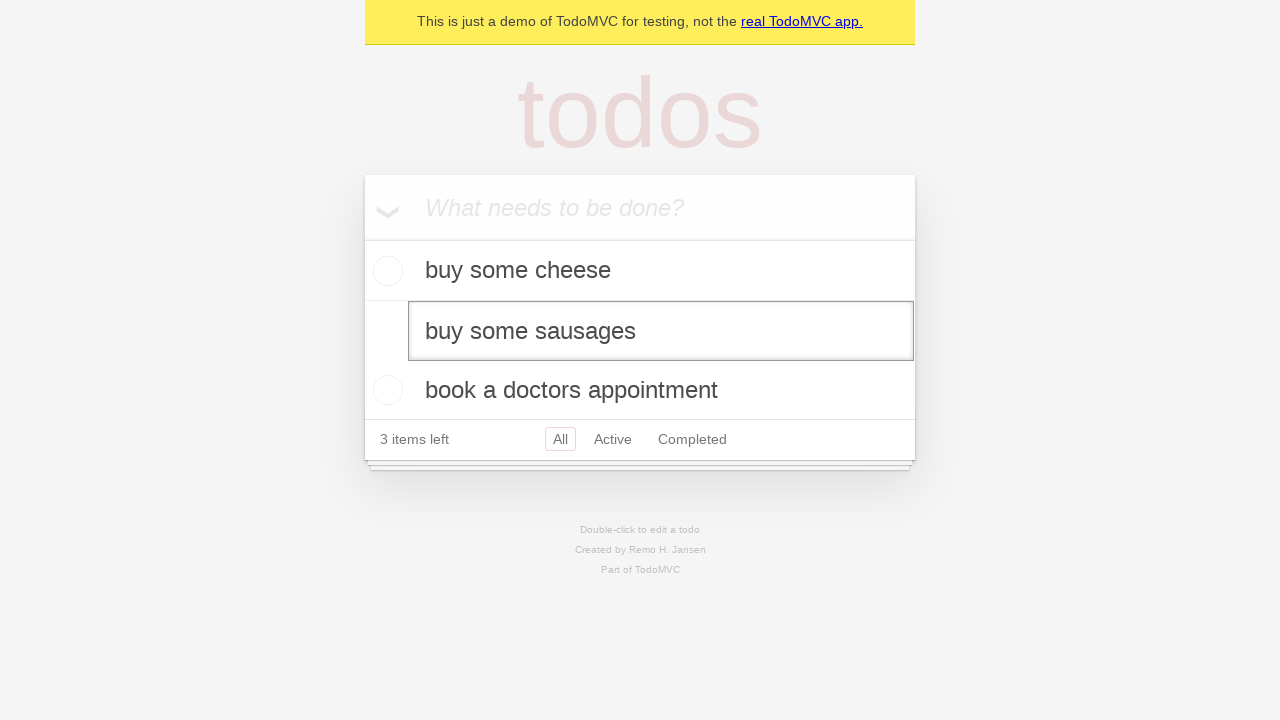

Dispatched blur event to save edits
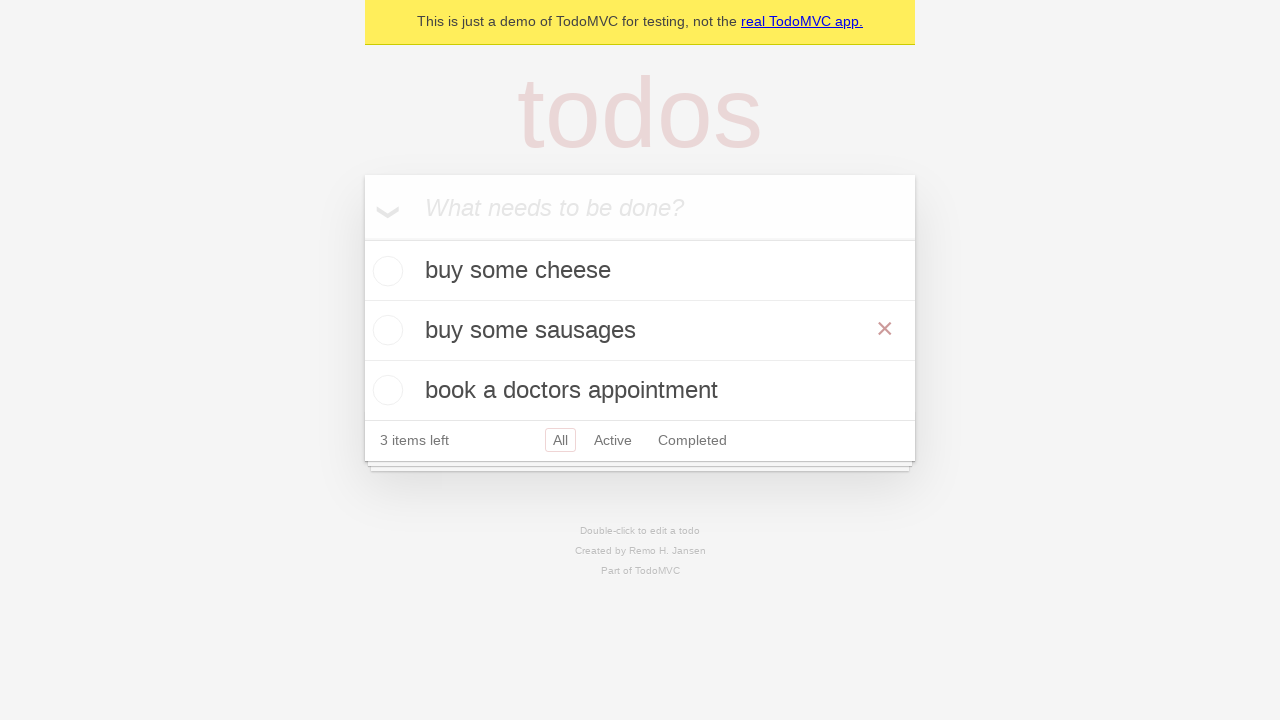

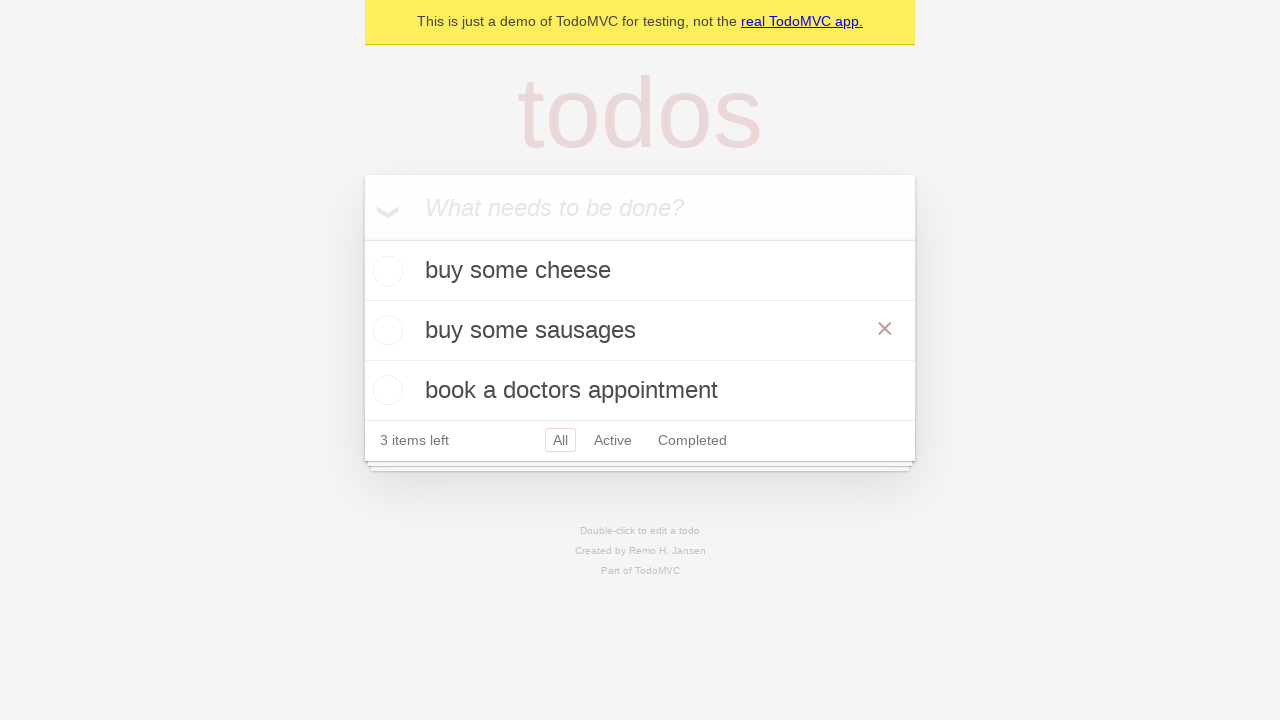